Tests context menu (right-click) functionality by right-clicking on an element to open the context menu and then selecting the "Copy" option from the menu.

Starting URL: http://swisnl.github.io/jQuery-contextMenu/demo.html

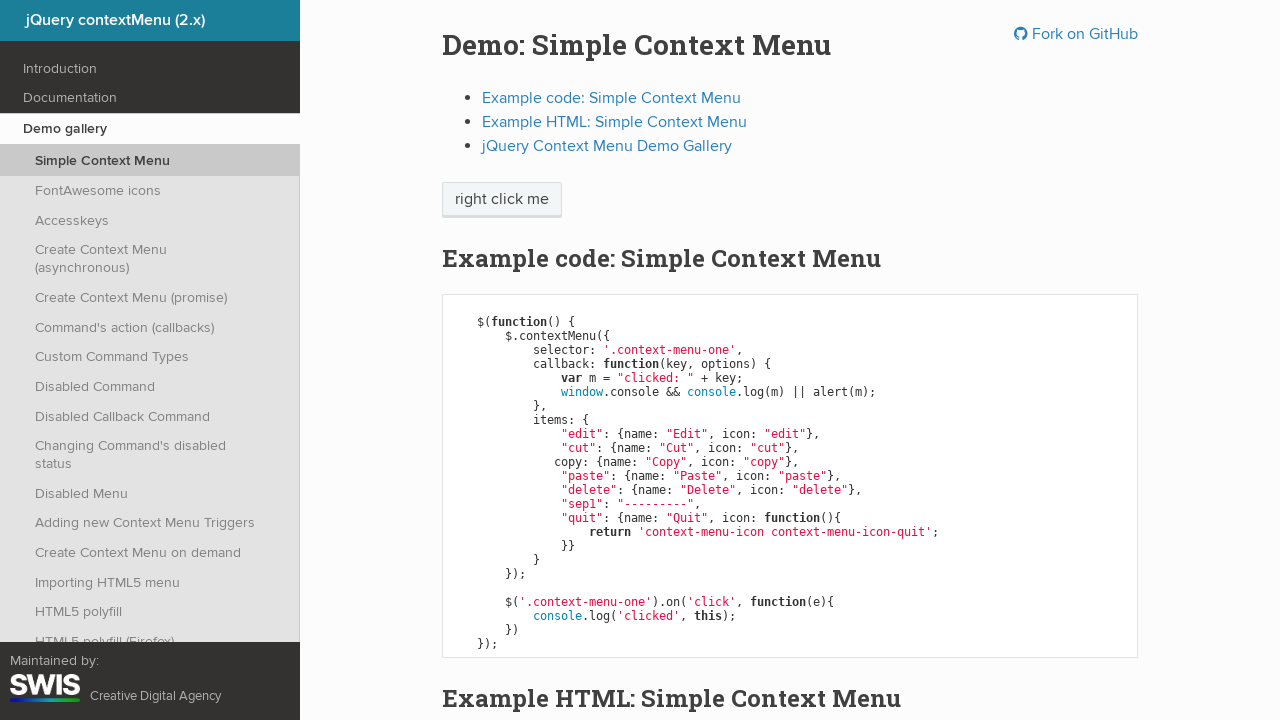

Right-clicked on 'right click me' element to open context menu at (502, 200) on //span[text()='right click me']
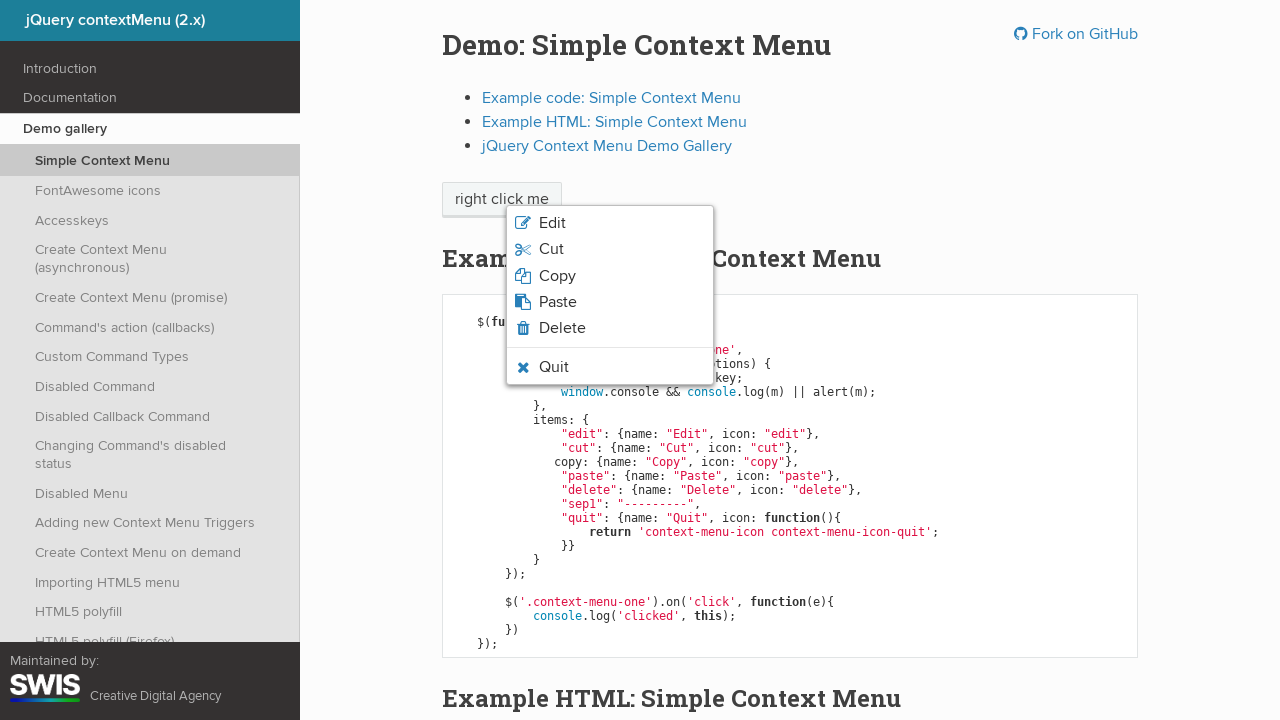

Context menu appeared with icon options
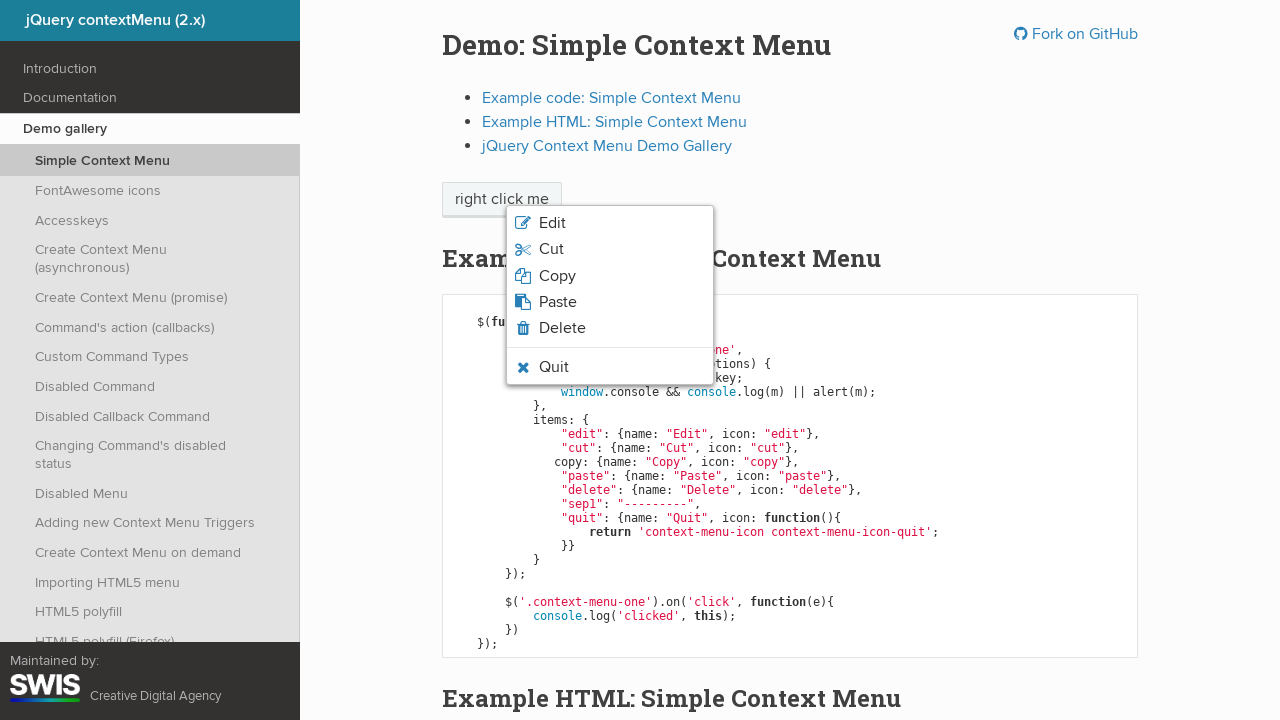

Clicked 'Copy' option from context menu at (557, 276) on li.context-menu-icon span:has-text('Copy')
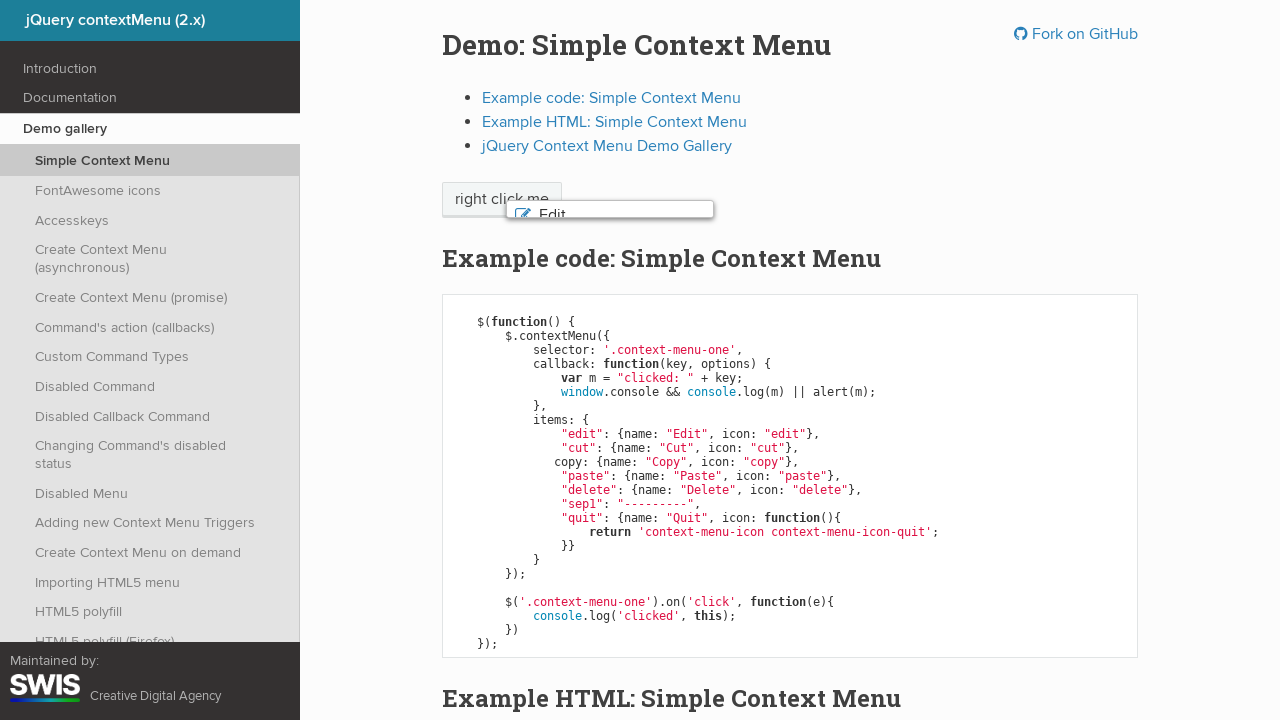

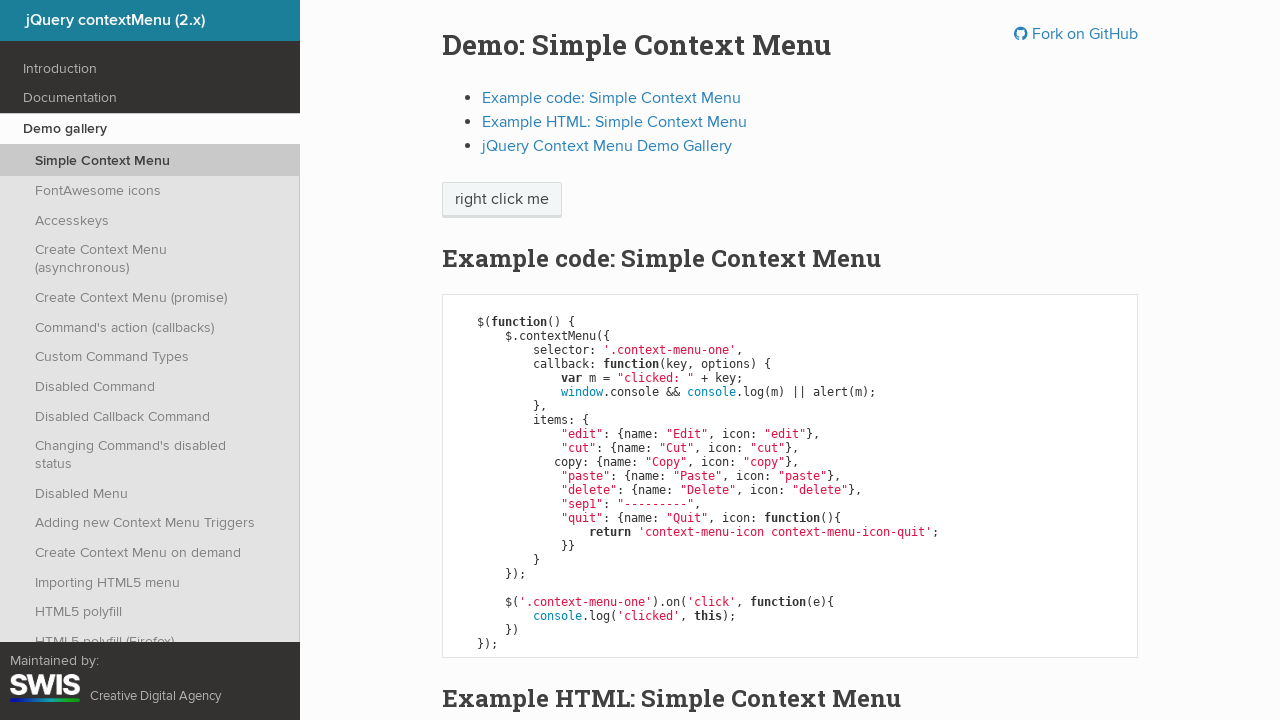